Navigates to the Sauce Labs website homepage and verifies the page loads successfully.

Starting URL: https://saucelabs.com

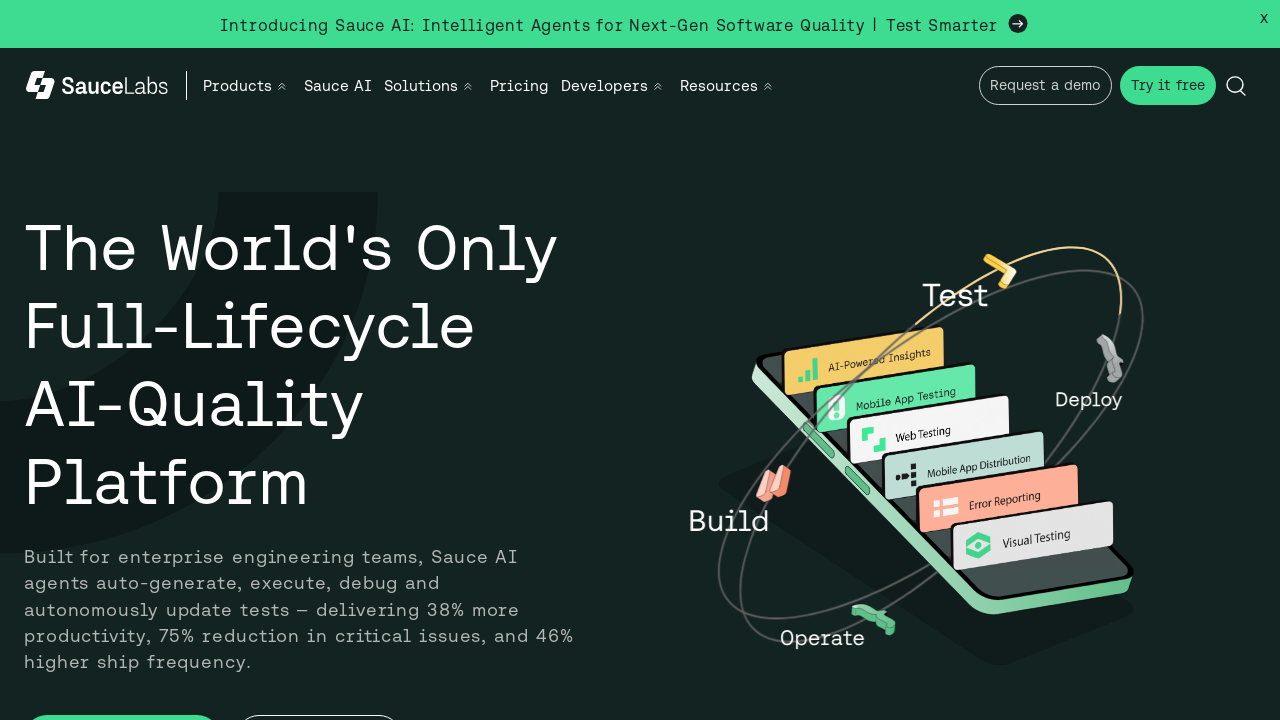

Waited for DOM content to be loaded
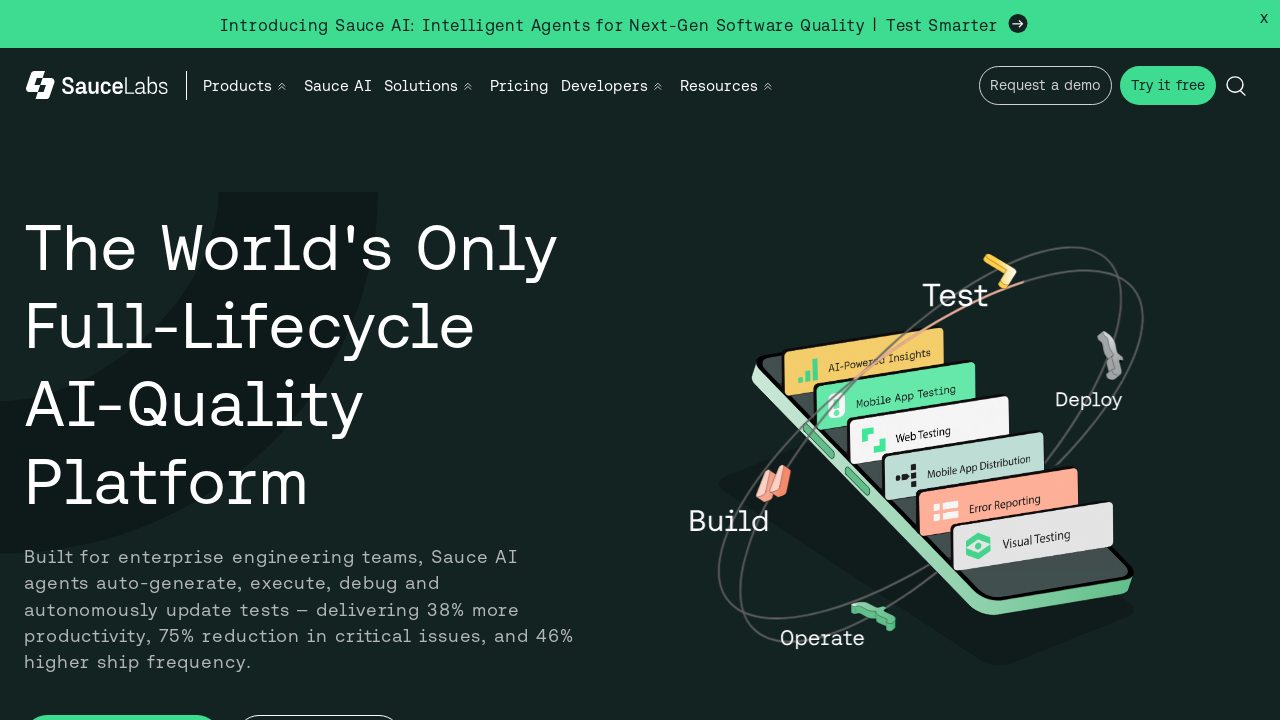

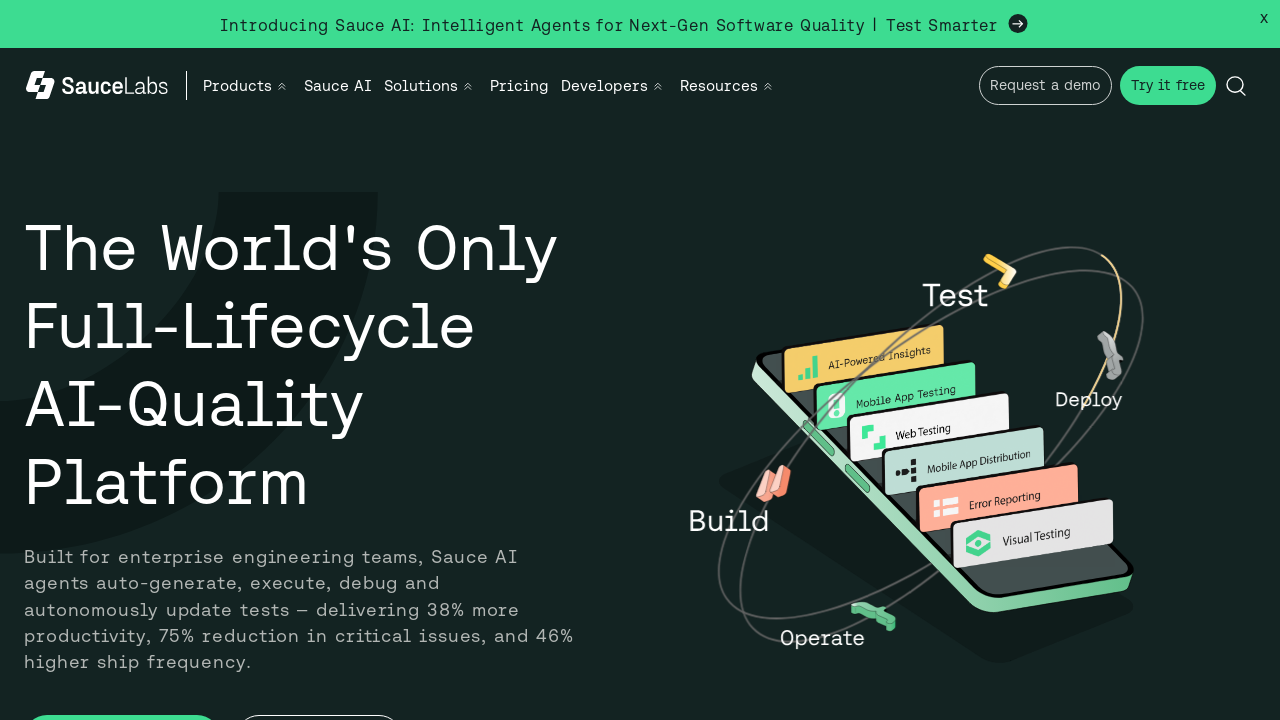